Tests filtering to display only active (incomplete) todo items

Starting URL: https://demo.playwright.dev/todomvc

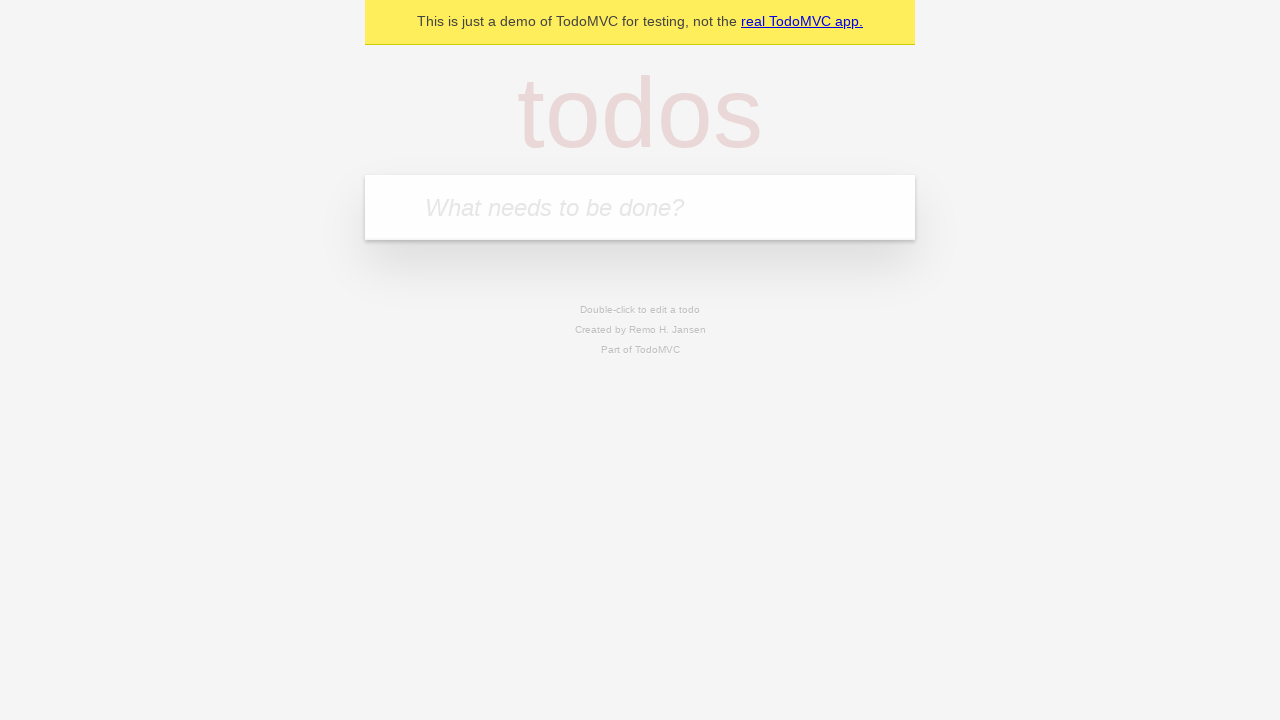

Filled todo input with 'buy some cheese' on internal:attr=[placeholder="What needs to be done?"i]
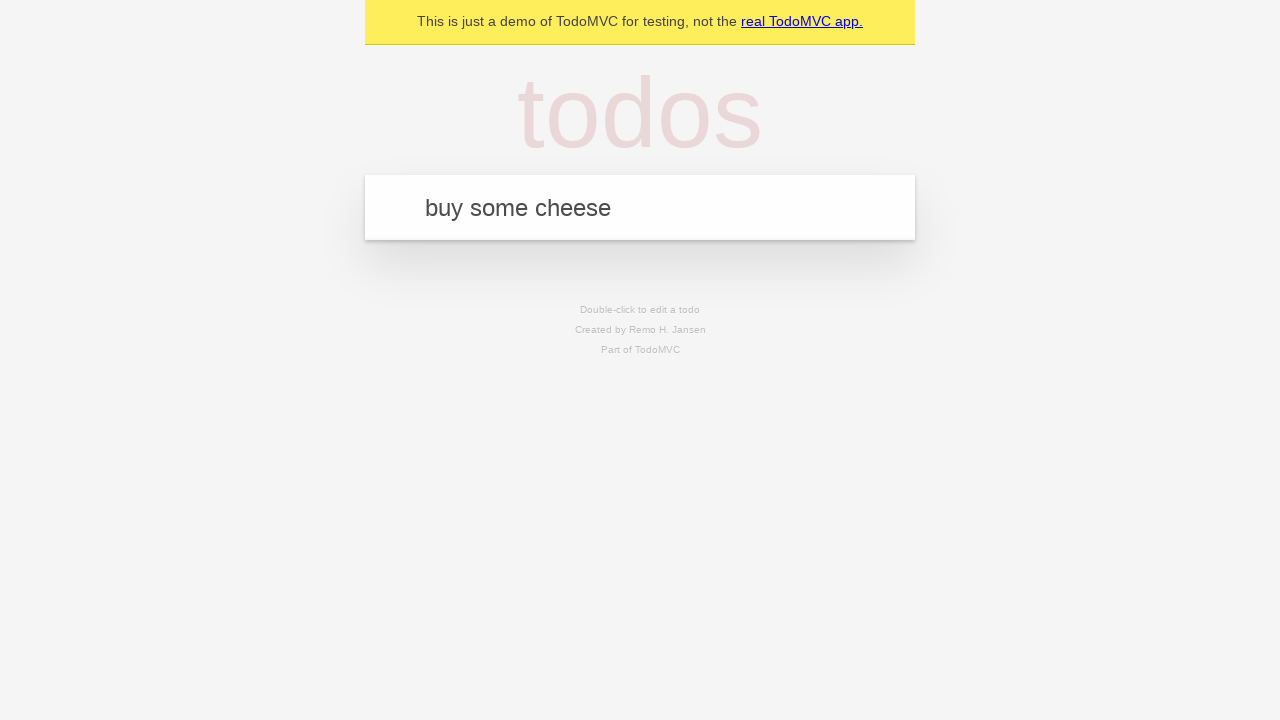

Pressed Enter to add first todo item on internal:attr=[placeholder="What needs to be done?"i]
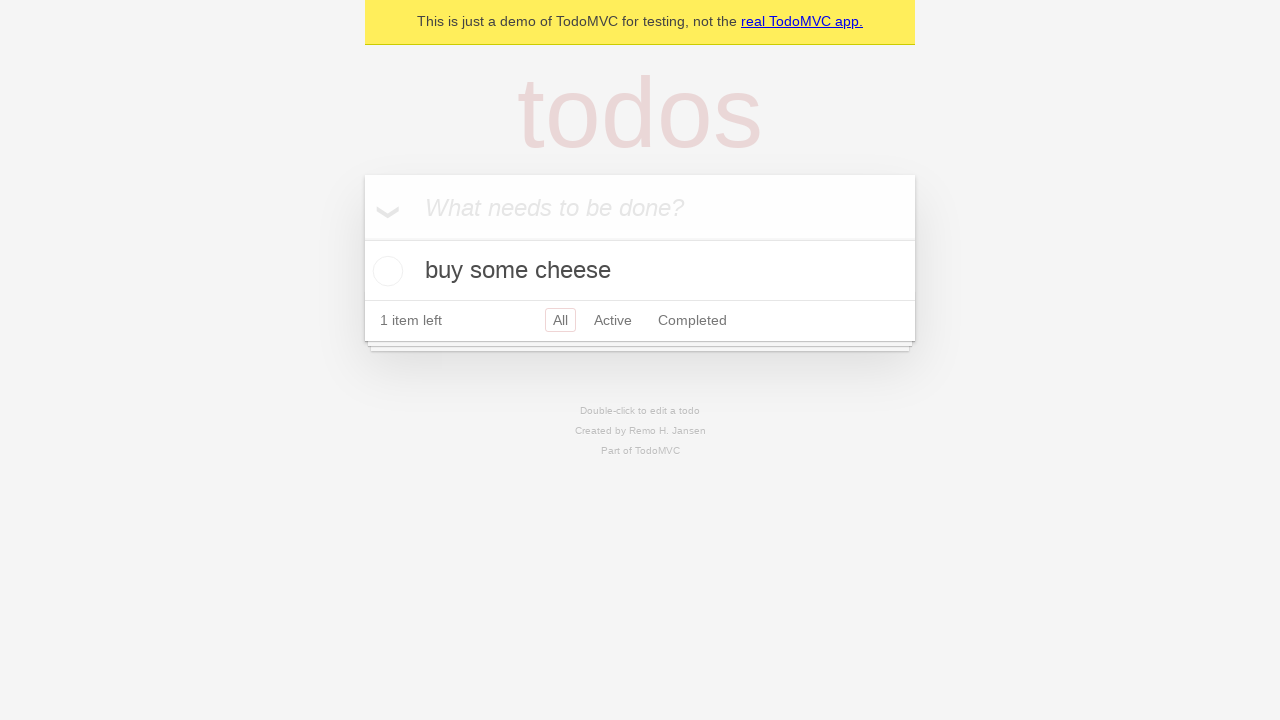

Filled todo input with 'feed the cat' on internal:attr=[placeholder="What needs to be done?"i]
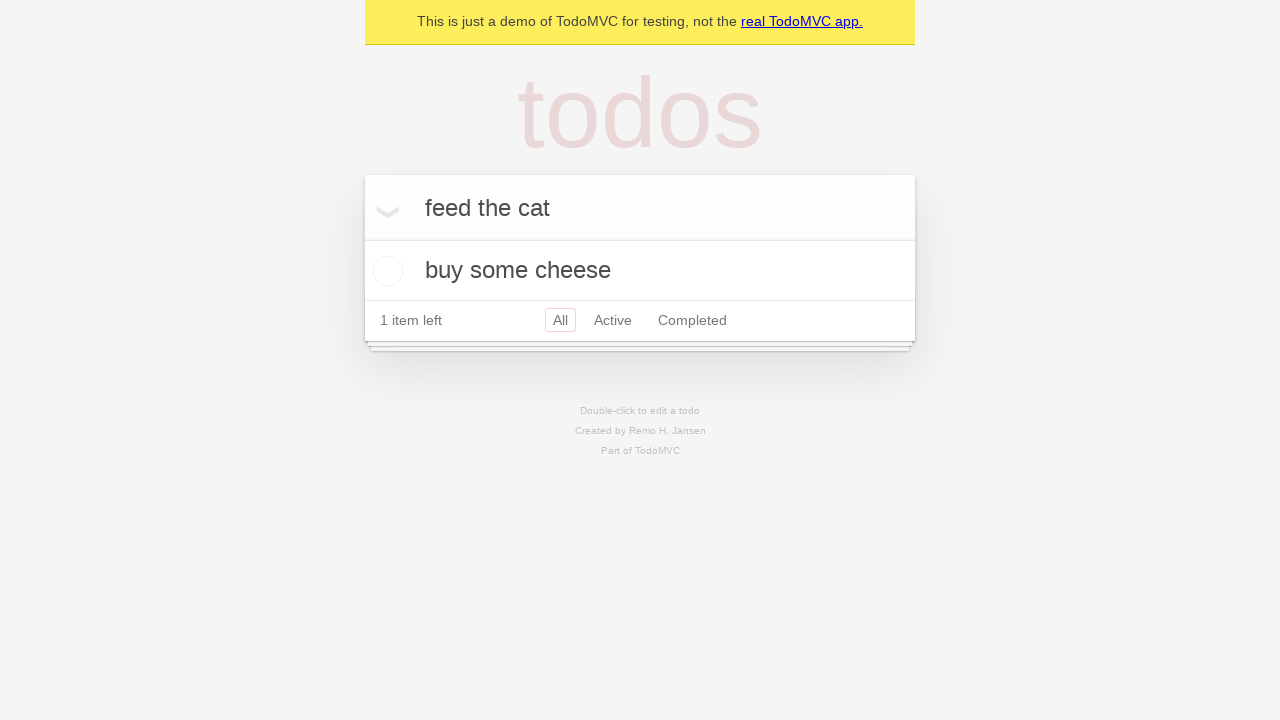

Pressed Enter to add second todo item on internal:attr=[placeholder="What needs to be done?"i]
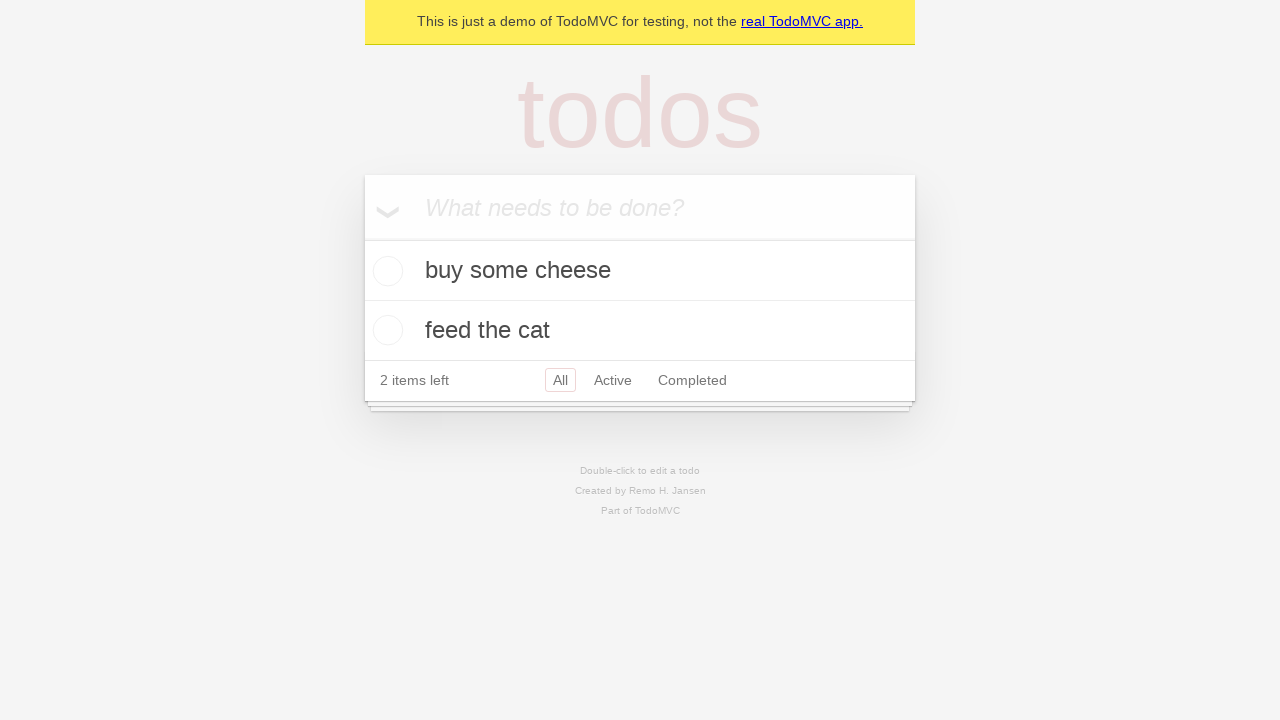

Filled todo input with 'book a doctors appointment' on internal:attr=[placeholder="What needs to be done?"i]
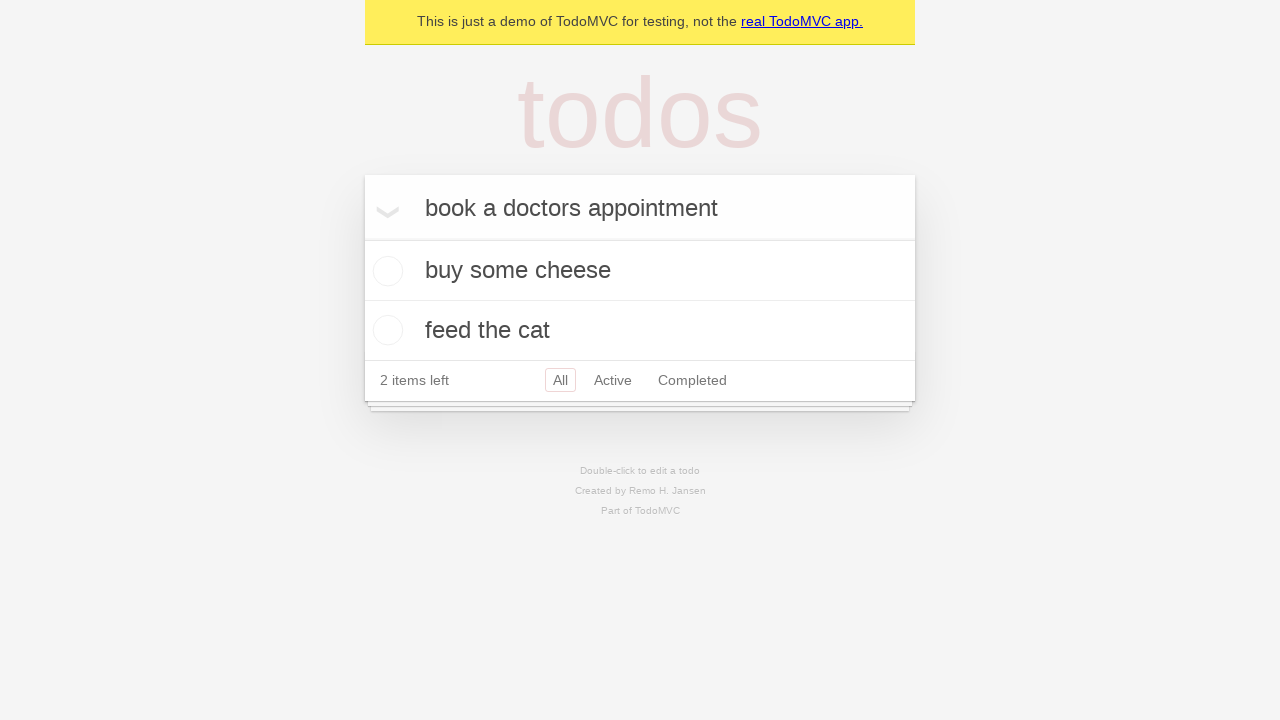

Pressed Enter to add third todo item on internal:attr=[placeholder="What needs to be done?"i]
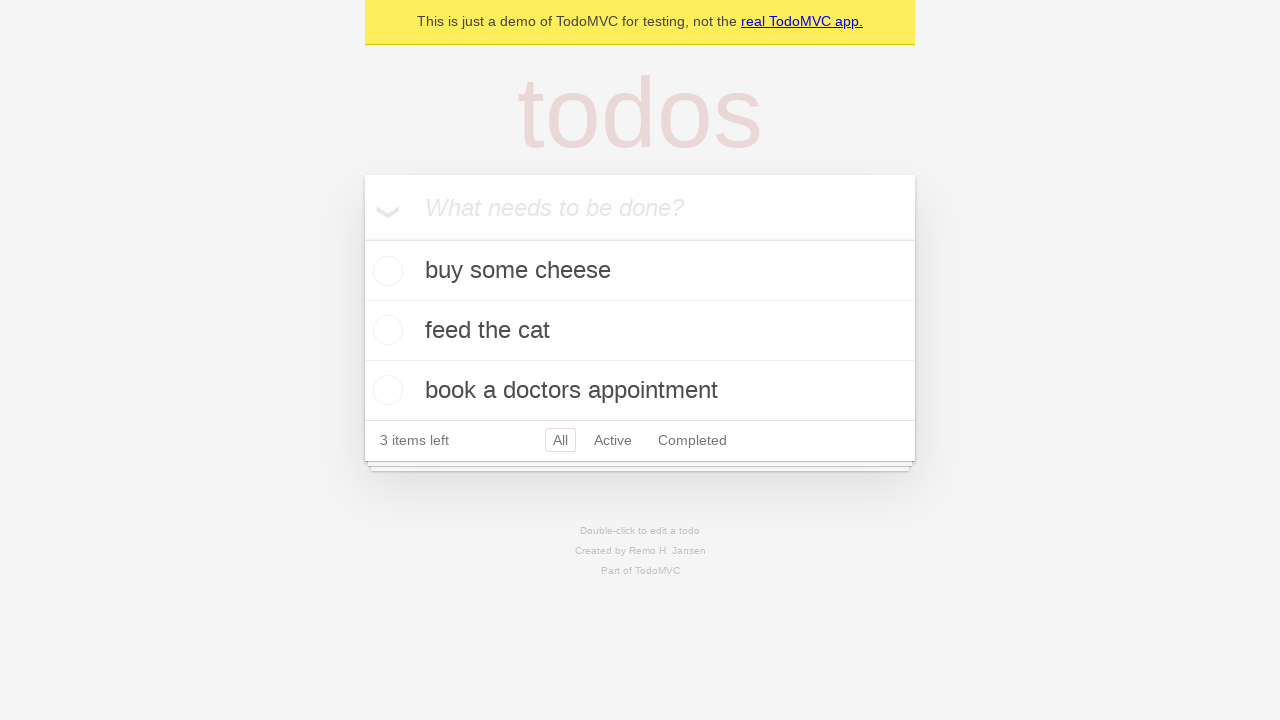

Waited for todo items to appear in the DOM
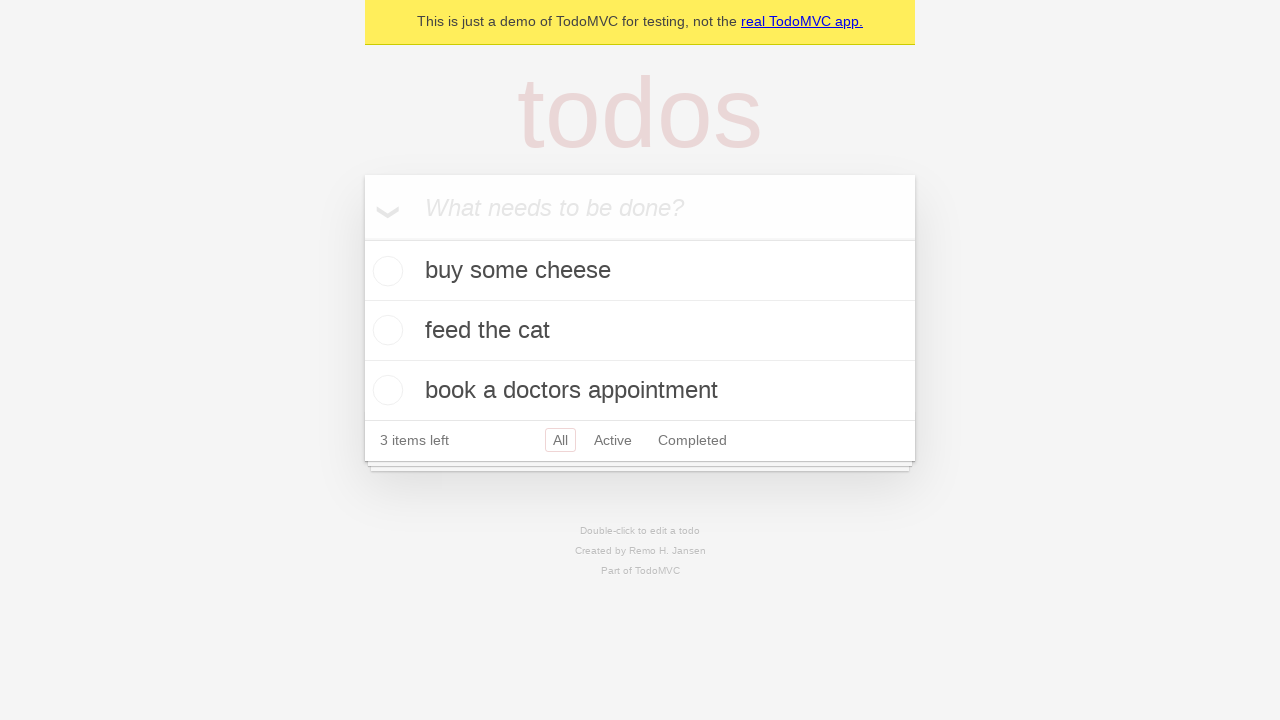

Marked second todo item as complete at (385, 330) on internal:testid=[data-testid="todo-item"s] >> nth=1 >> internal:role=checkbox
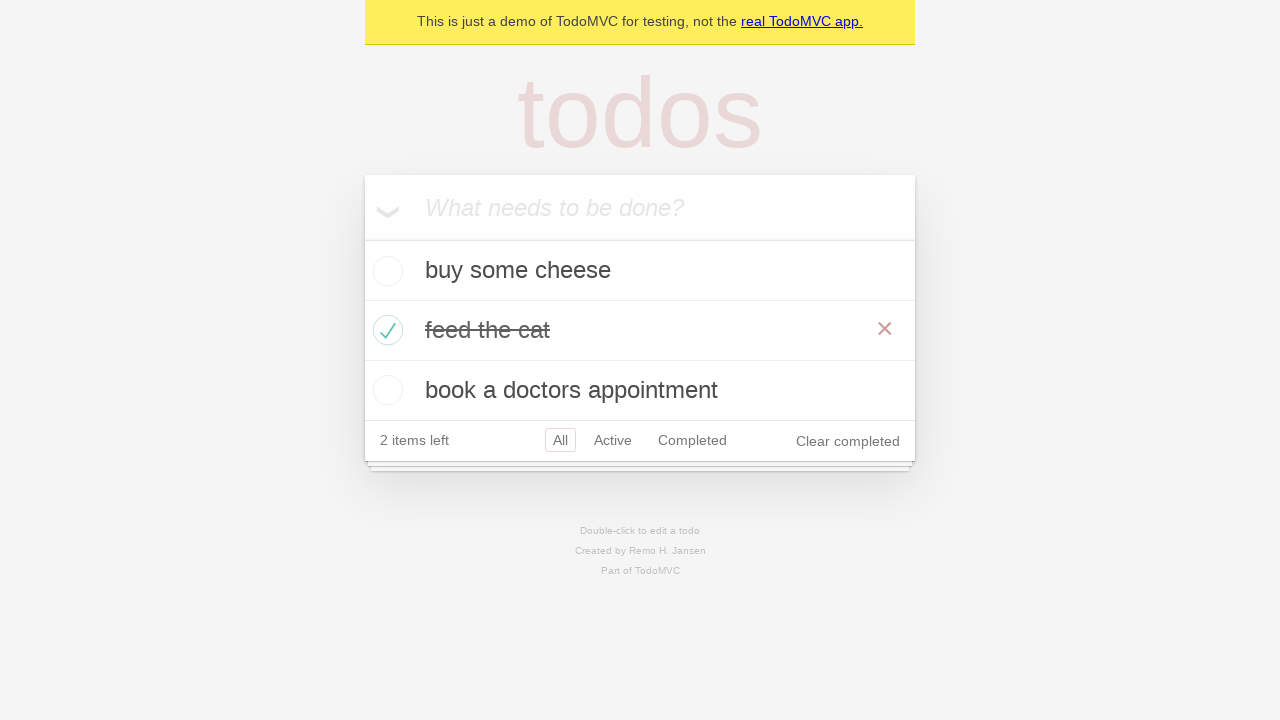

Clicked Active filter to display only incomplete items at (613, 440) on internal:role=link[name="Active"i]
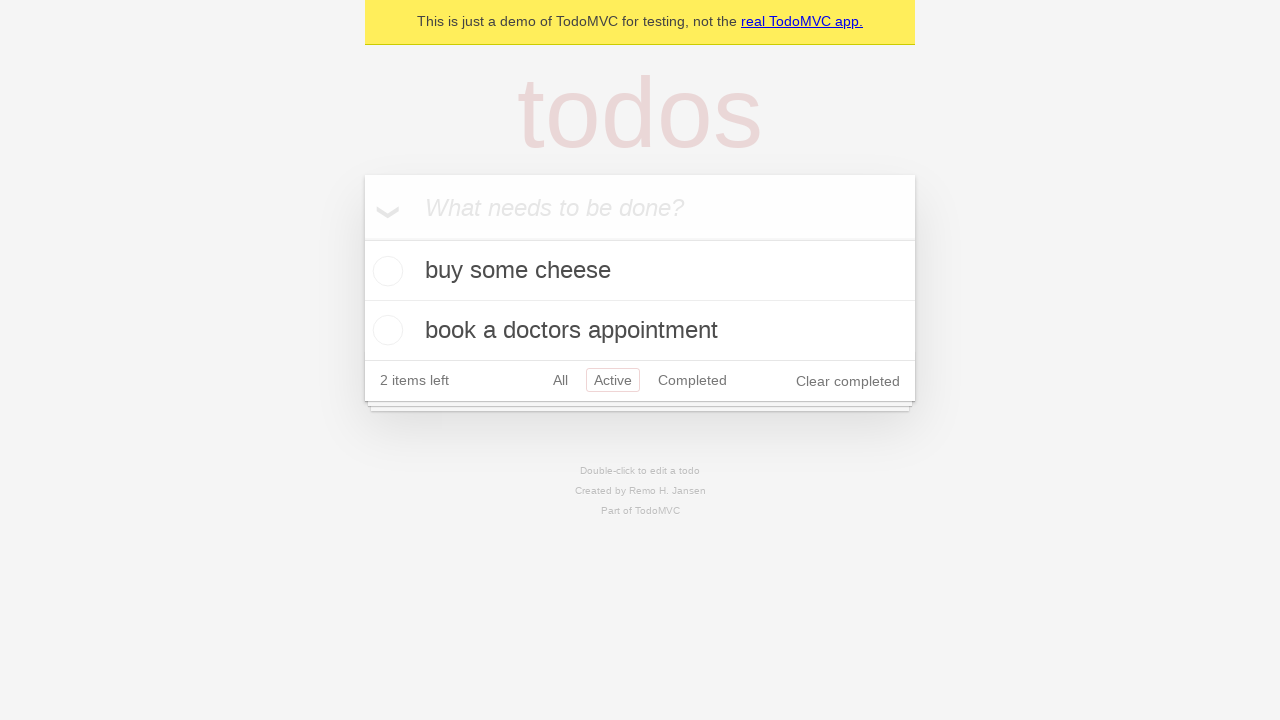

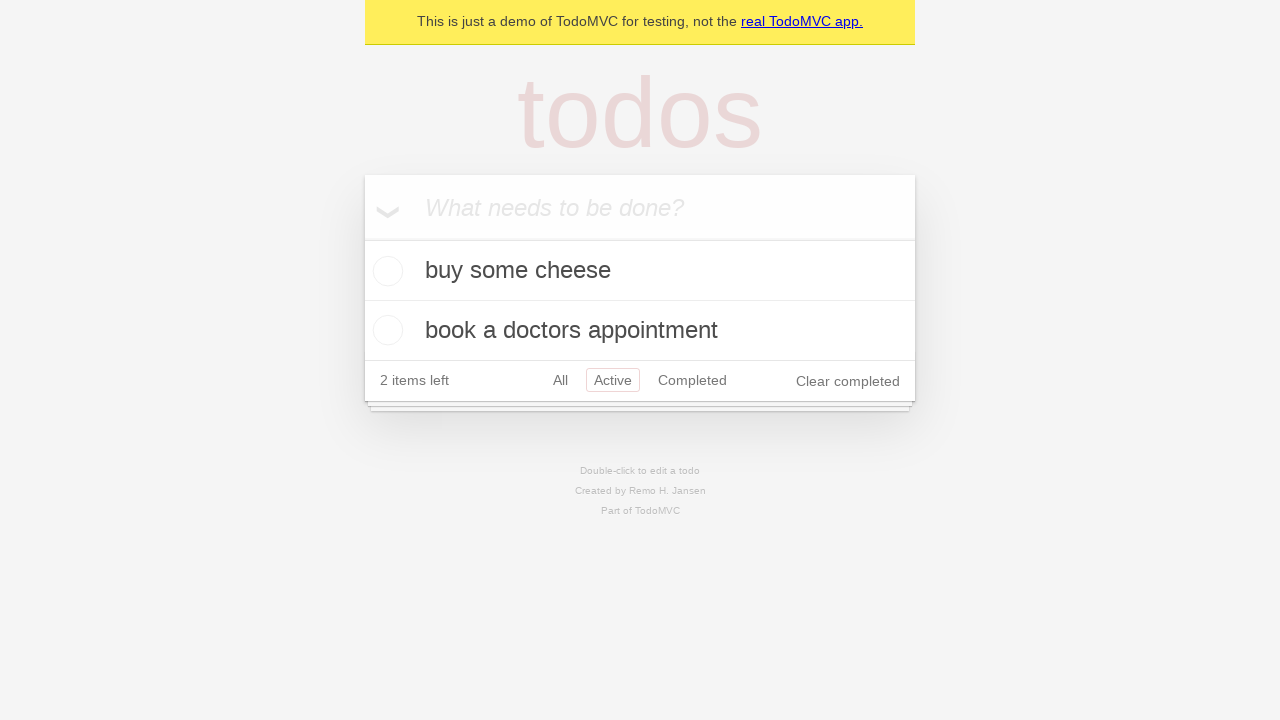